Tests alert handling functionality by navigating to the textbox alert tab, triggering a prompt alert, and entering text into it

Starting URL: https://demo.automationtesting.in/Alerts.html

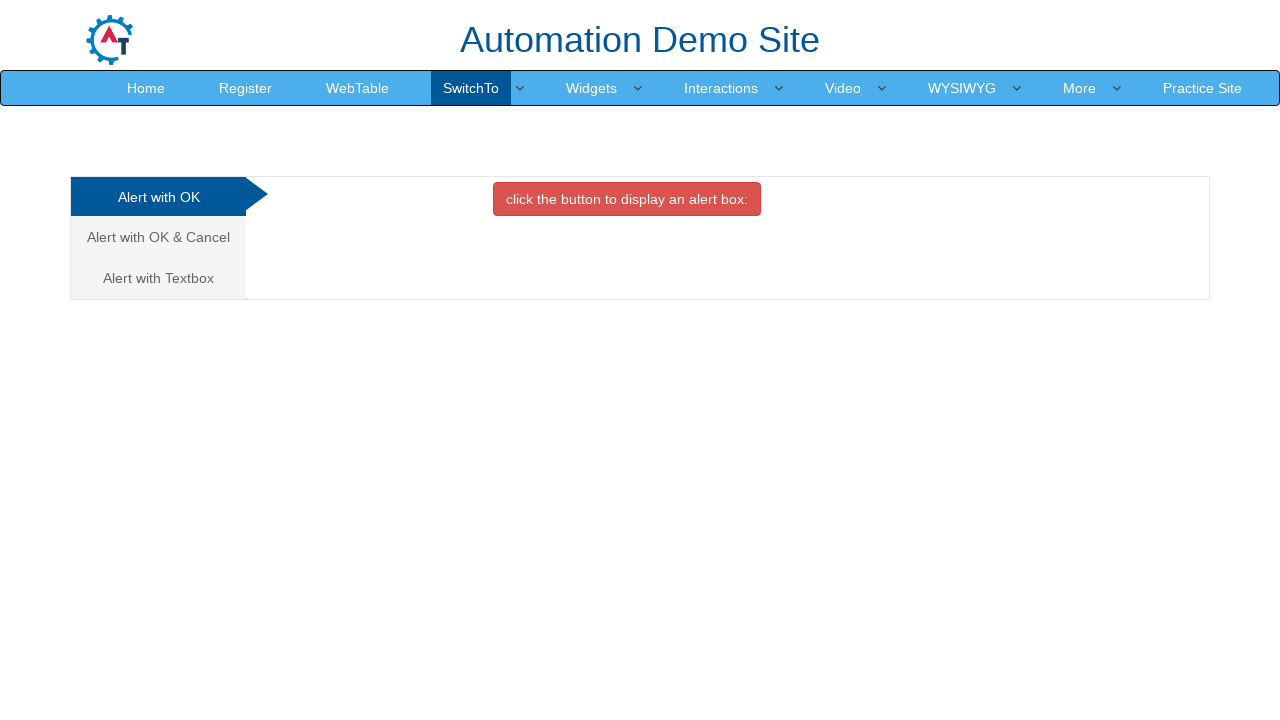

Clicked on the Textbox alert tab at (158, 278) on xpath=//a[@href='#Textbox']
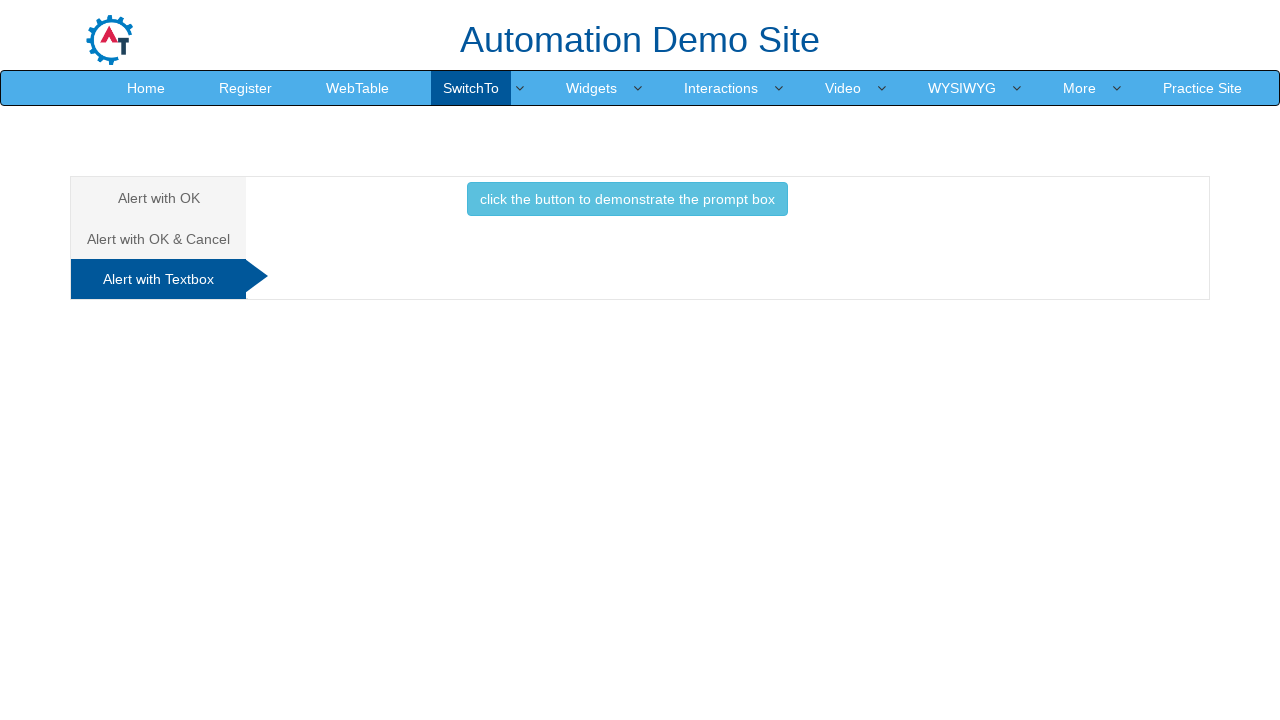

Clicked the button to trigger the prompt alert at (627, 199) on xpath=//div[@id='Textbox']/button
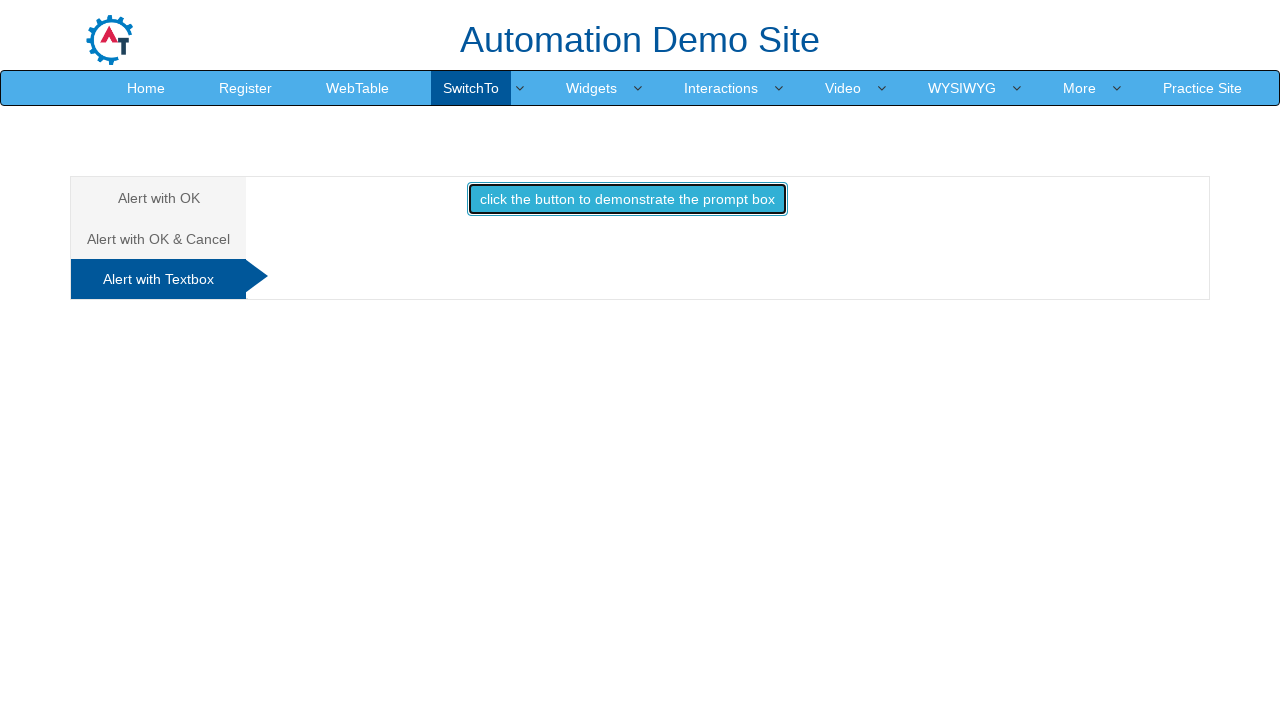

Set up dialog handler to accept prompt alert with 'test data'
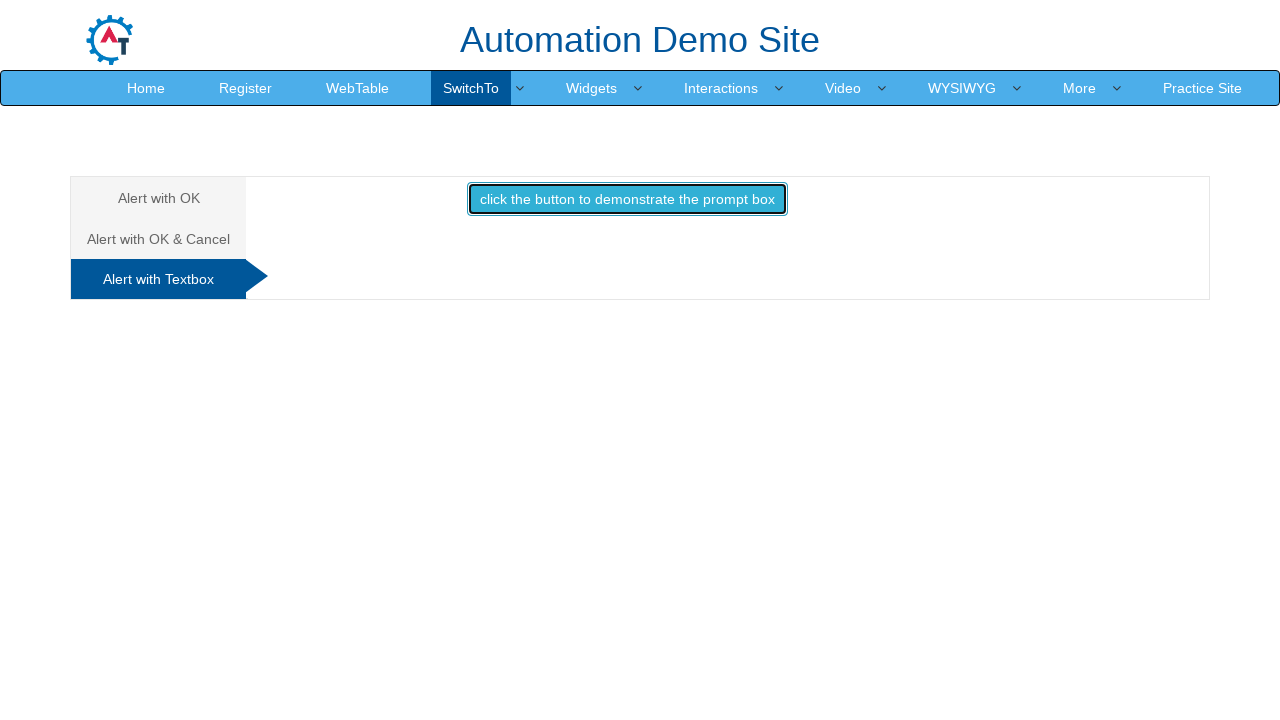

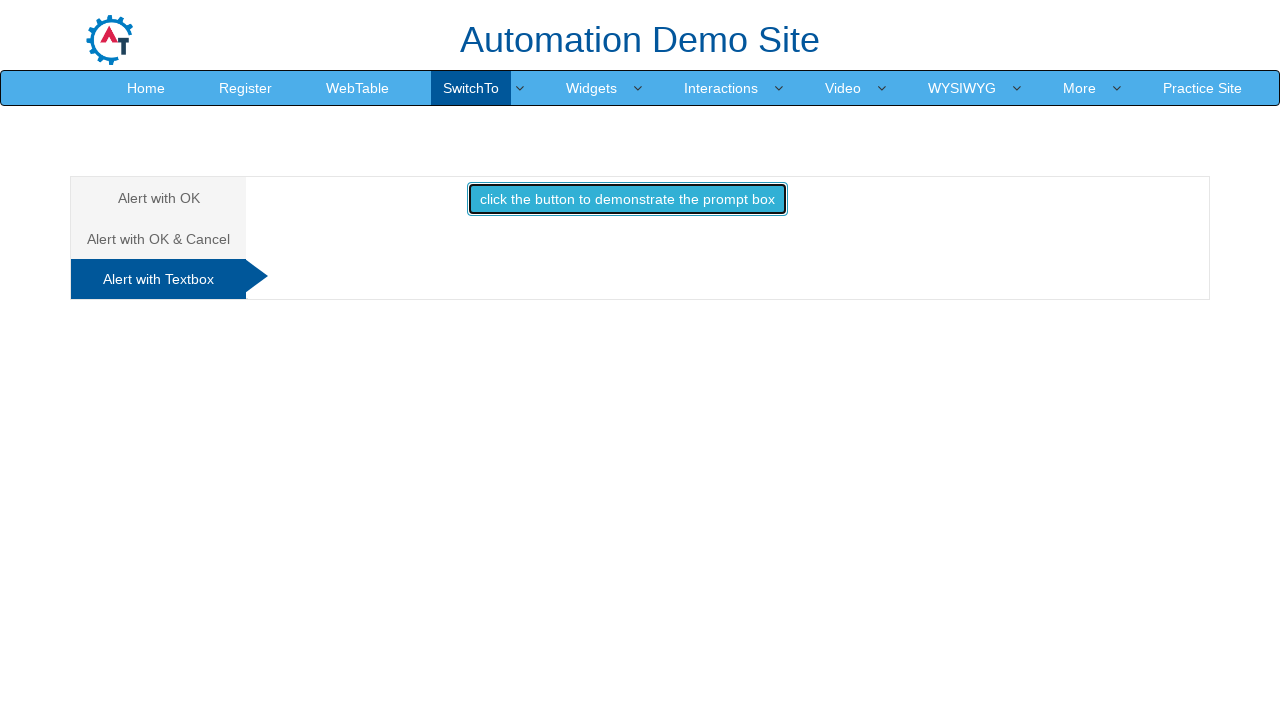